Tests page scrolling functionality by scrolling down 500 pixels and then scrolling back up 500 pixels on the Selenium website

Starting URL: https://www.selenium.dev

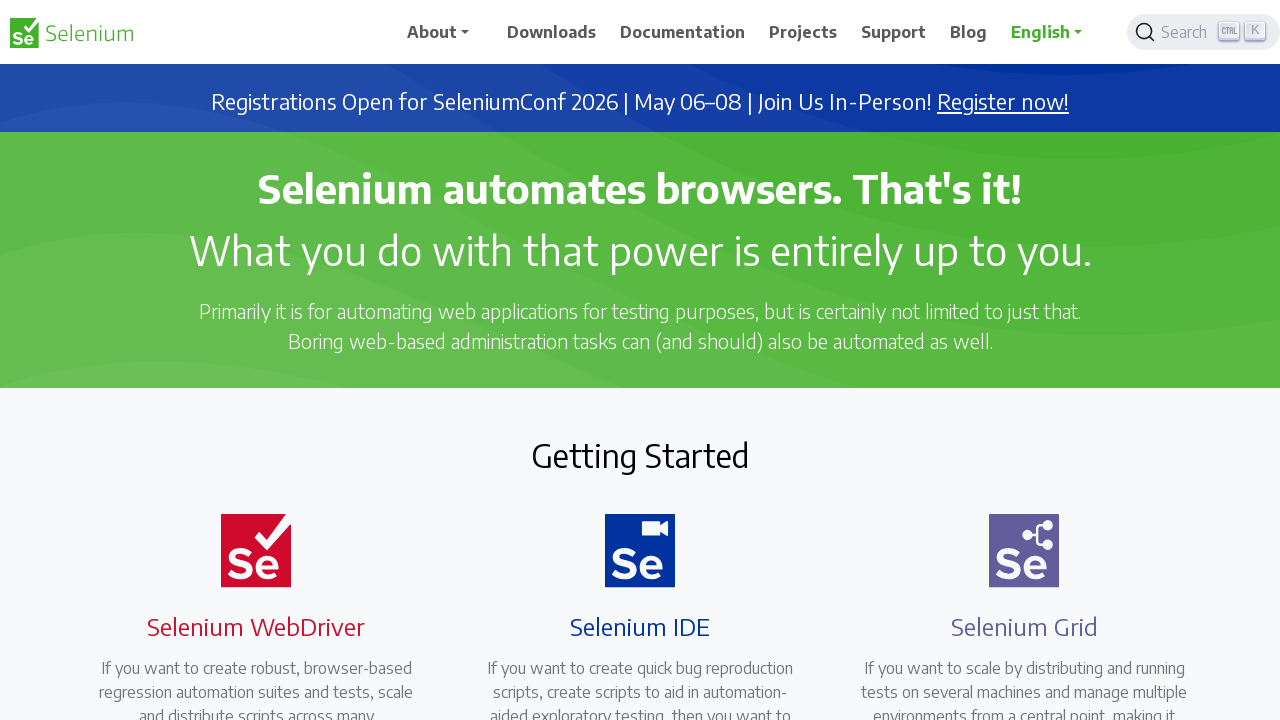

Page loaded (domcontentloaded state reached)
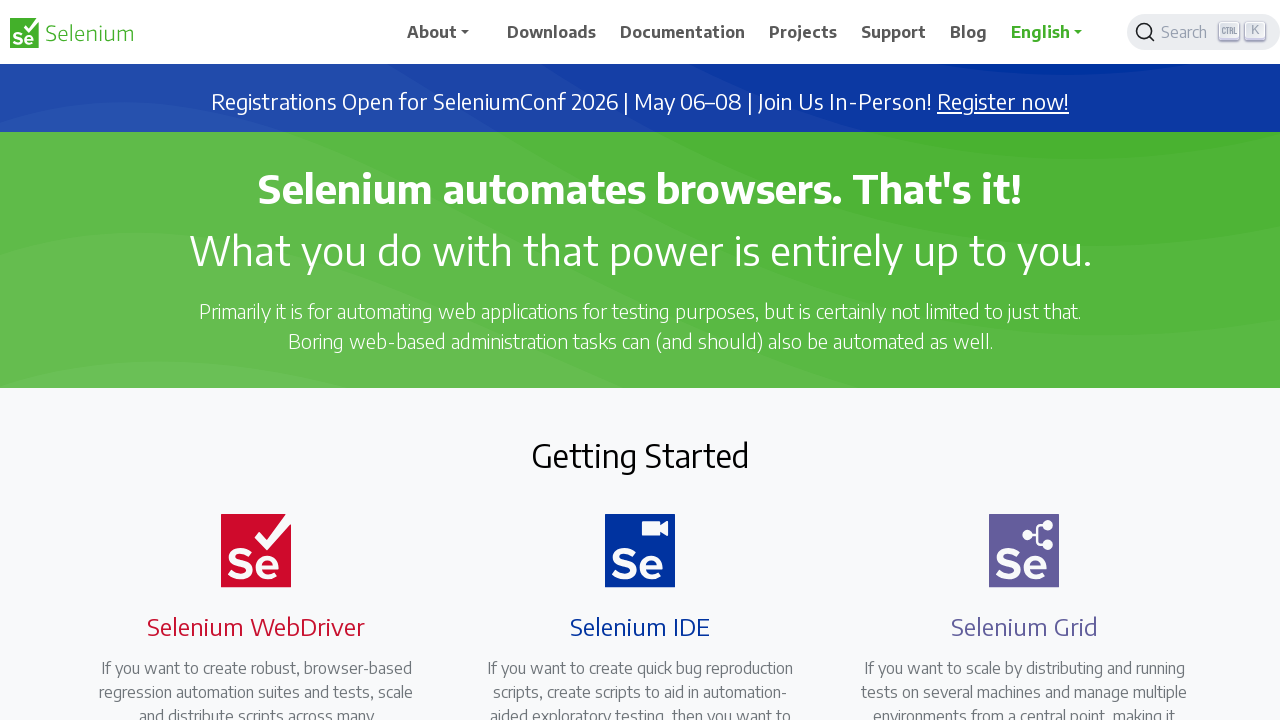

Scrolled down 500 pixels
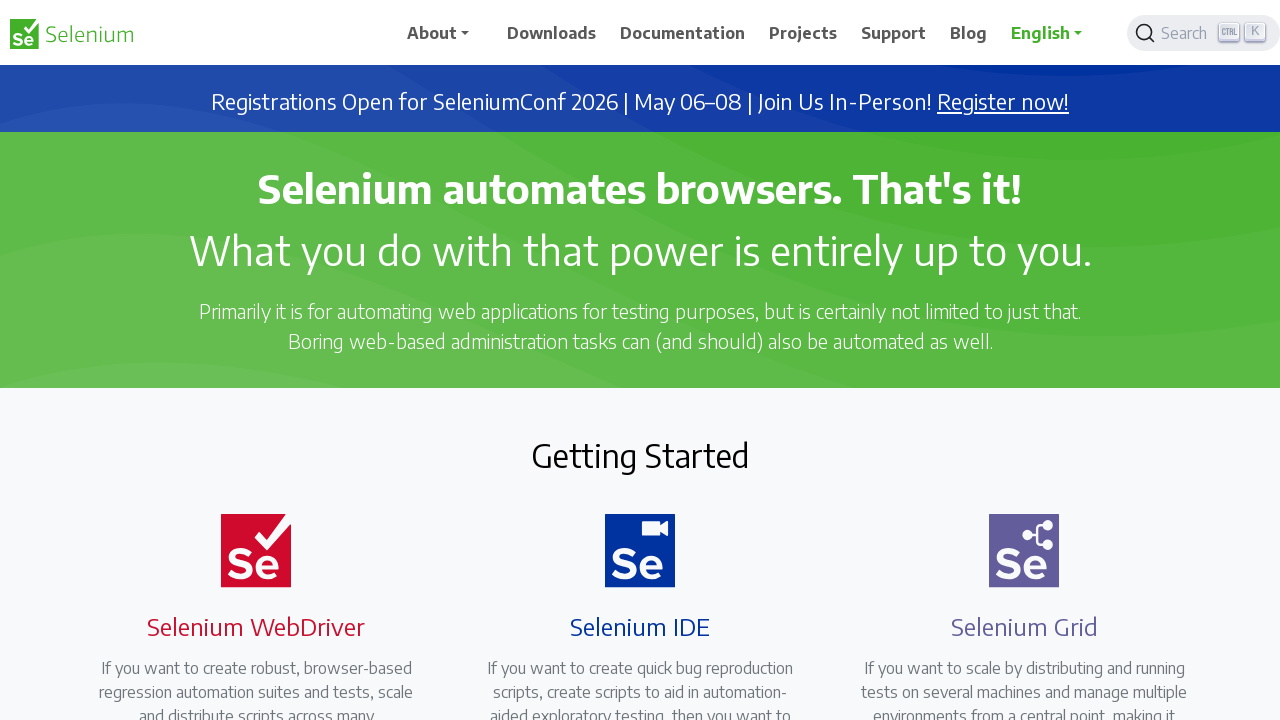

Waited 2 seconds to observe the scroll
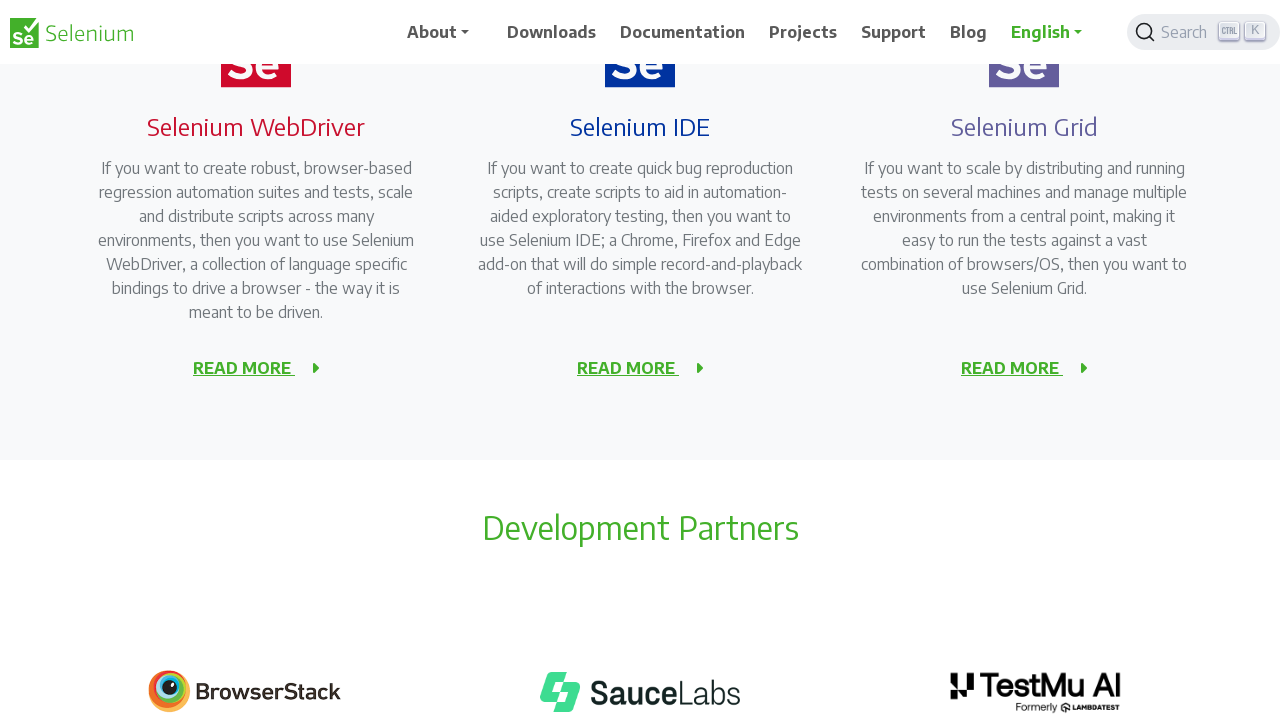

Scrolled up 500 pixels back to original position
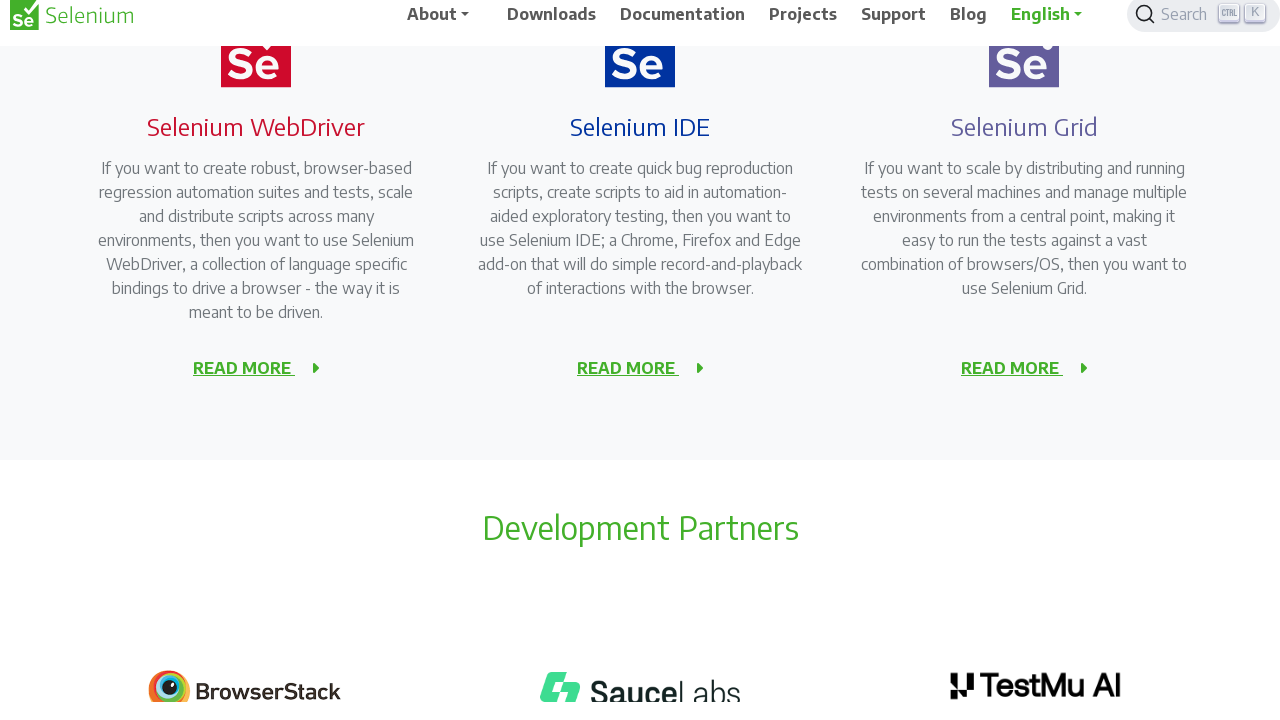

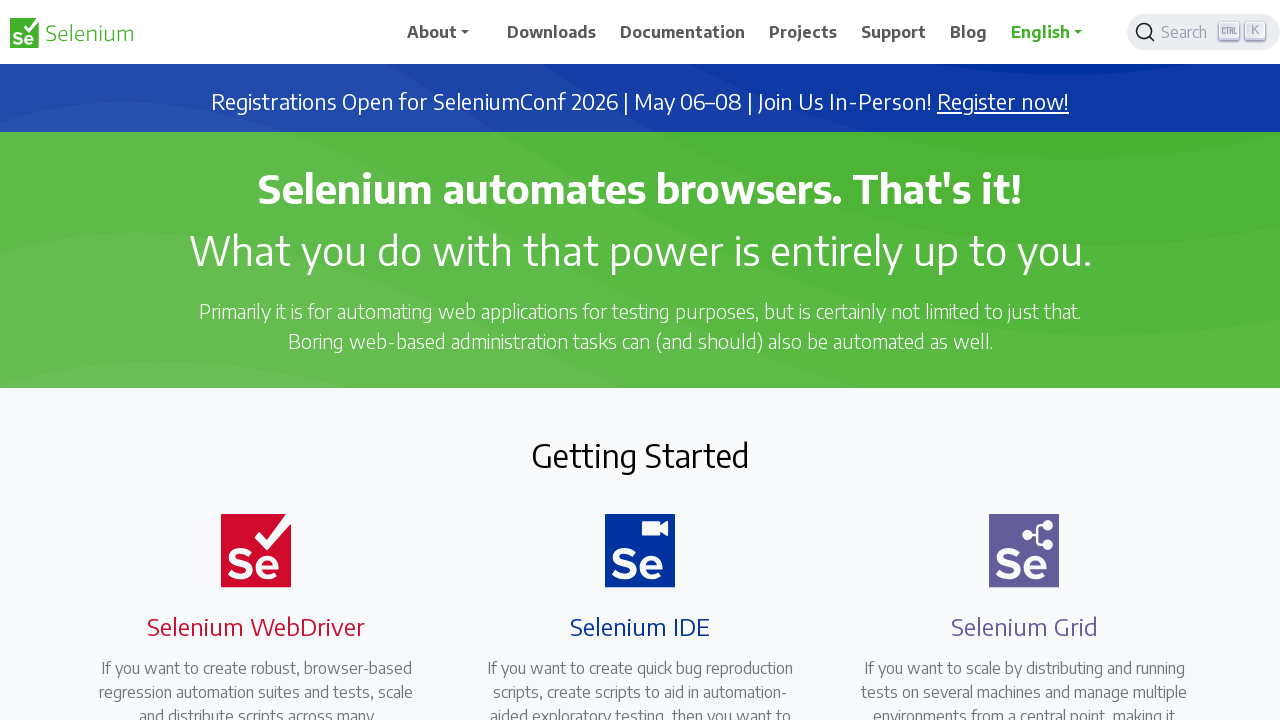